Navigates to English Grammar lessons page, clicks Load More button, and scrolls through the entire page to load all content via infinite scrolling

Starting URL: https://www.englishgrammar.org/lessons/

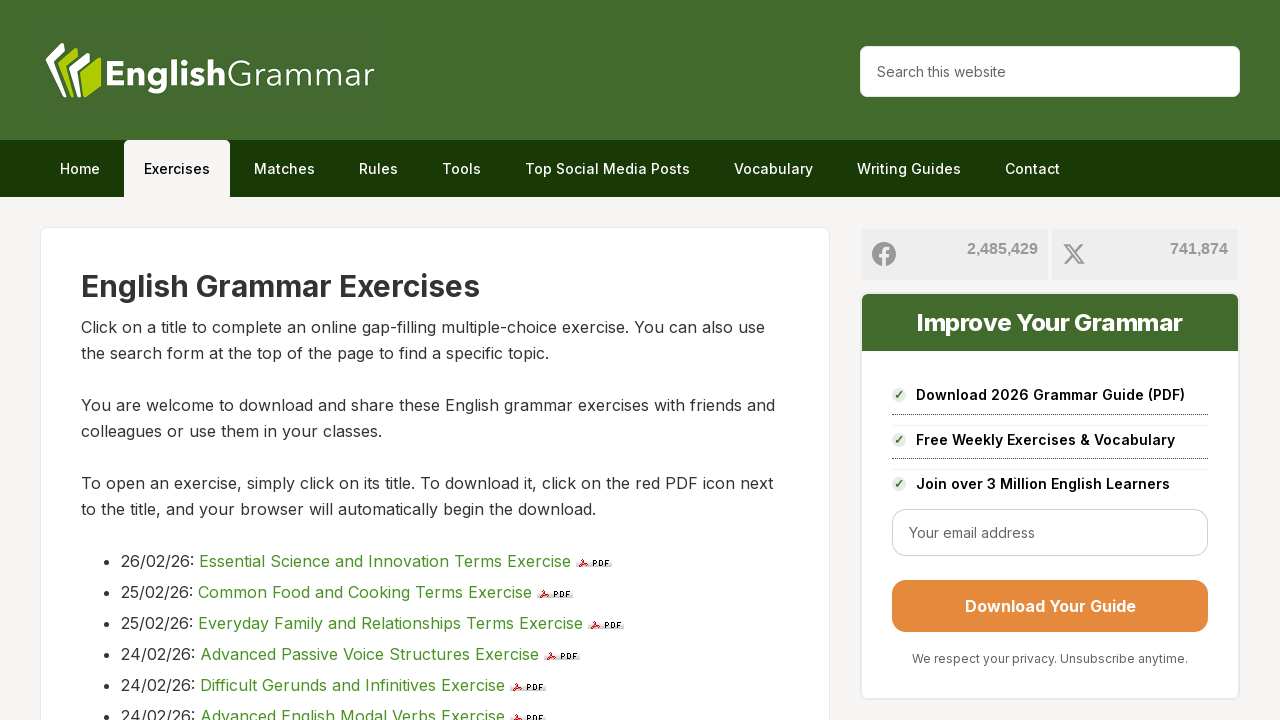

Clicked Load More button to start loading content at (435, 360) on text=Load More
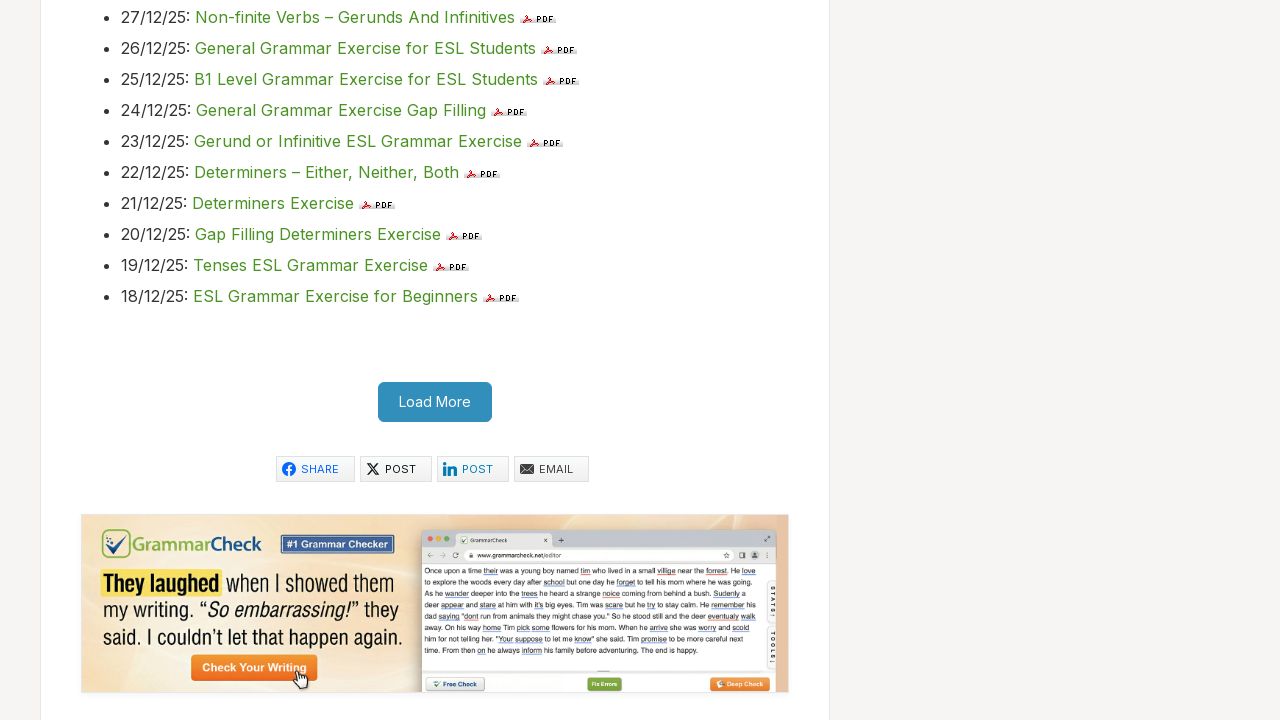

Waited 2 seconds for initial content to load
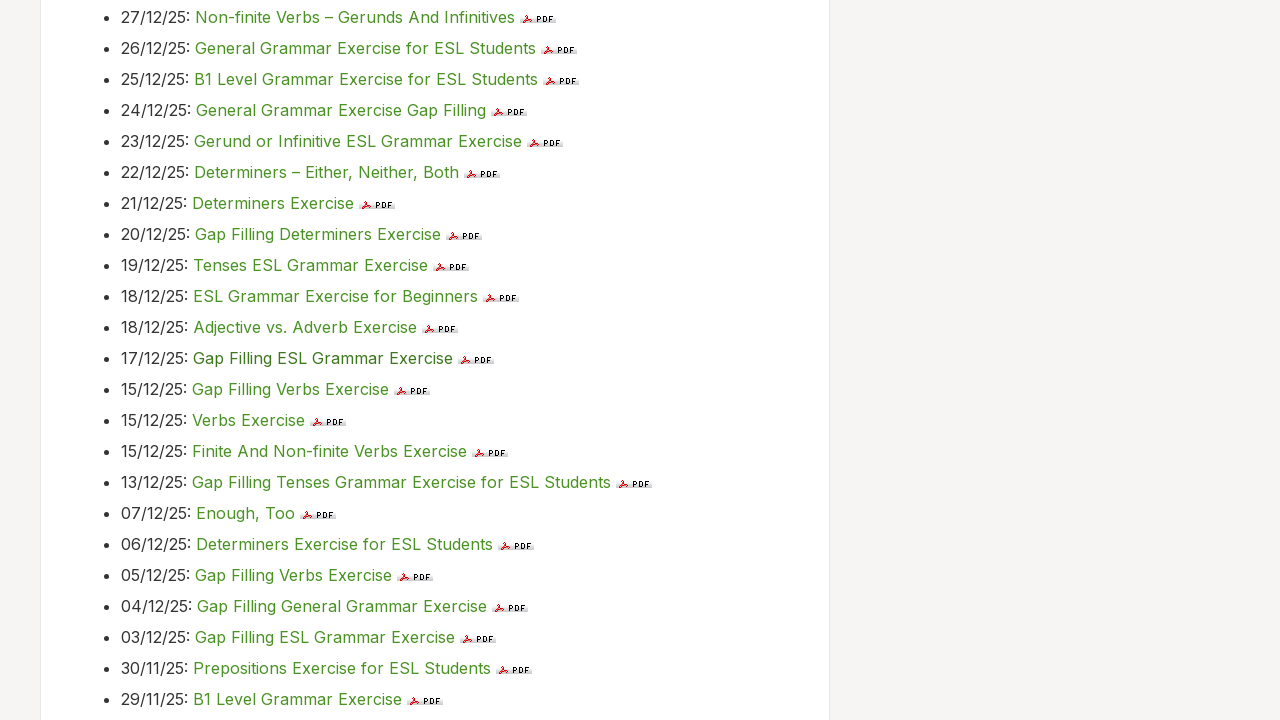

Retrieved initial page scroll height
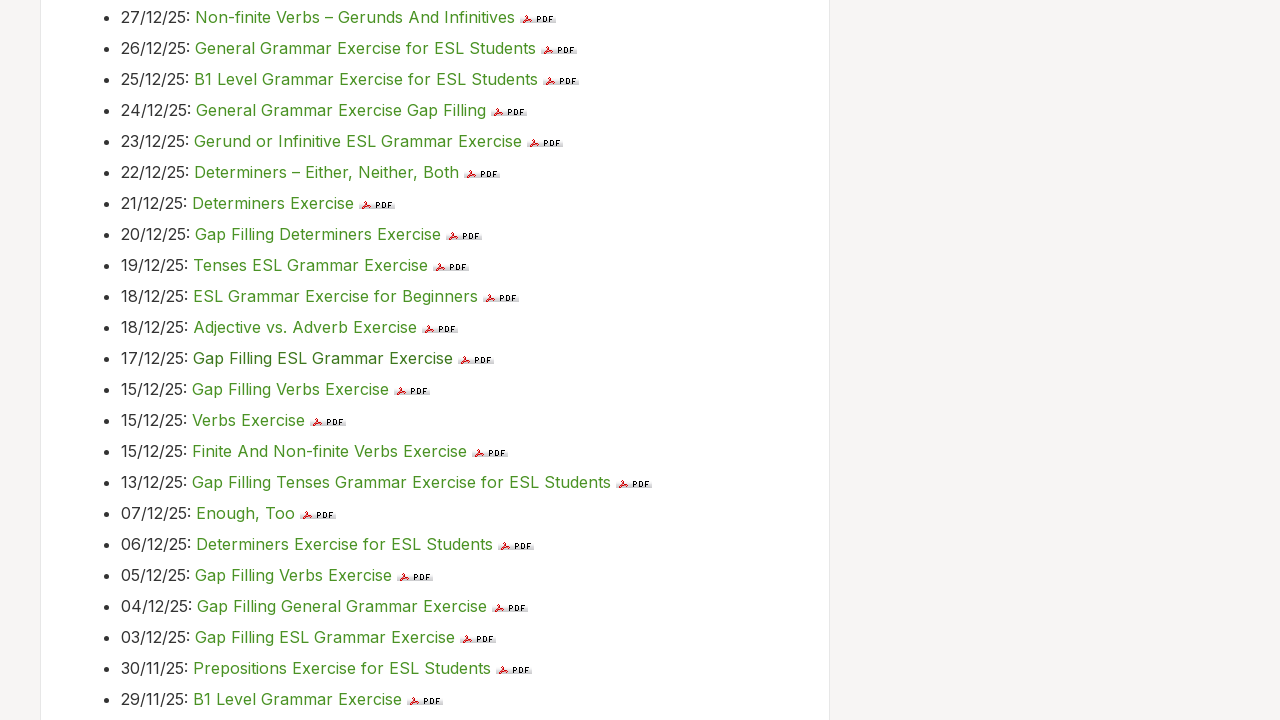

Scrolled to bottom of page (scroll #1)
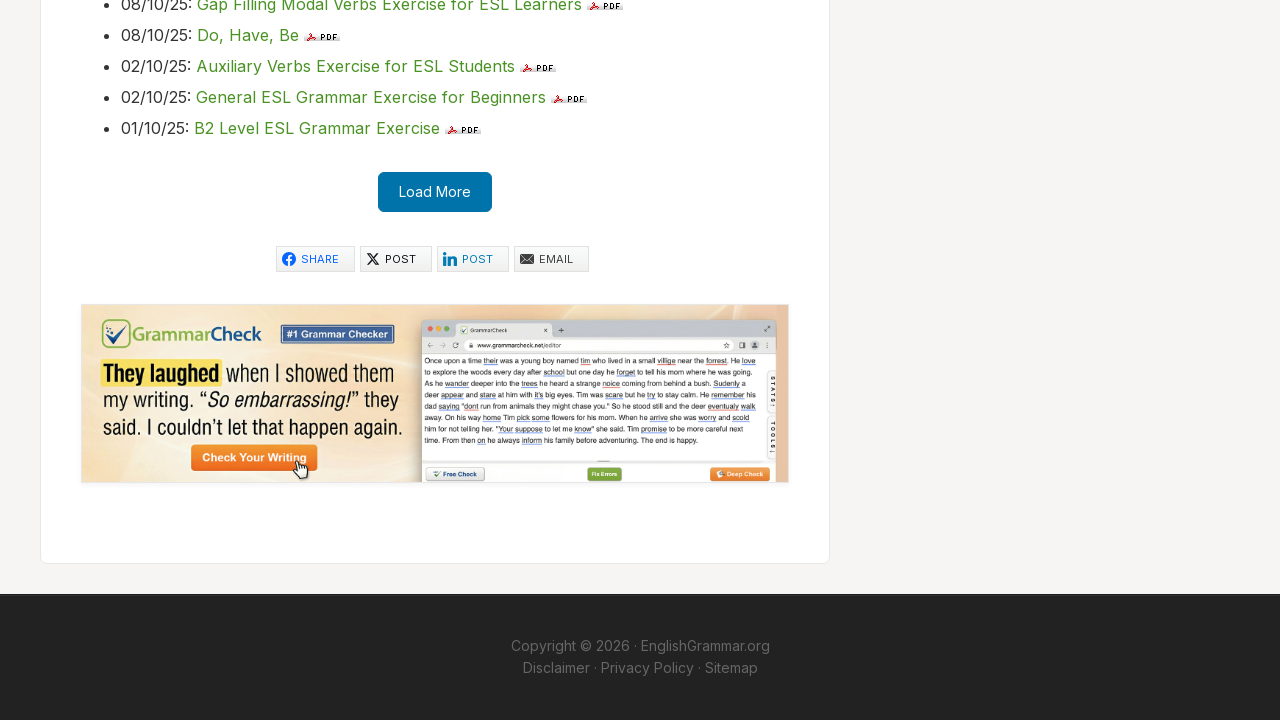

Waited 2 seconds for new content to load after scroll
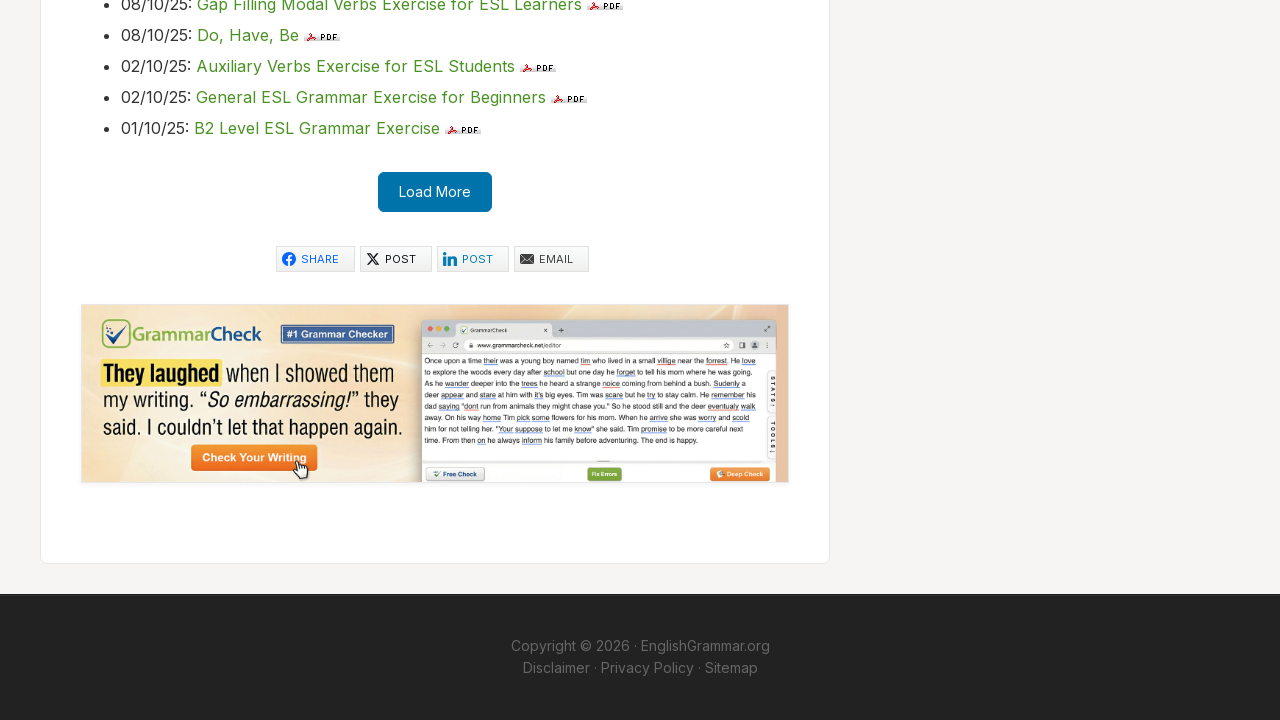

Retrieved updated page scroll height to check if more content loaded
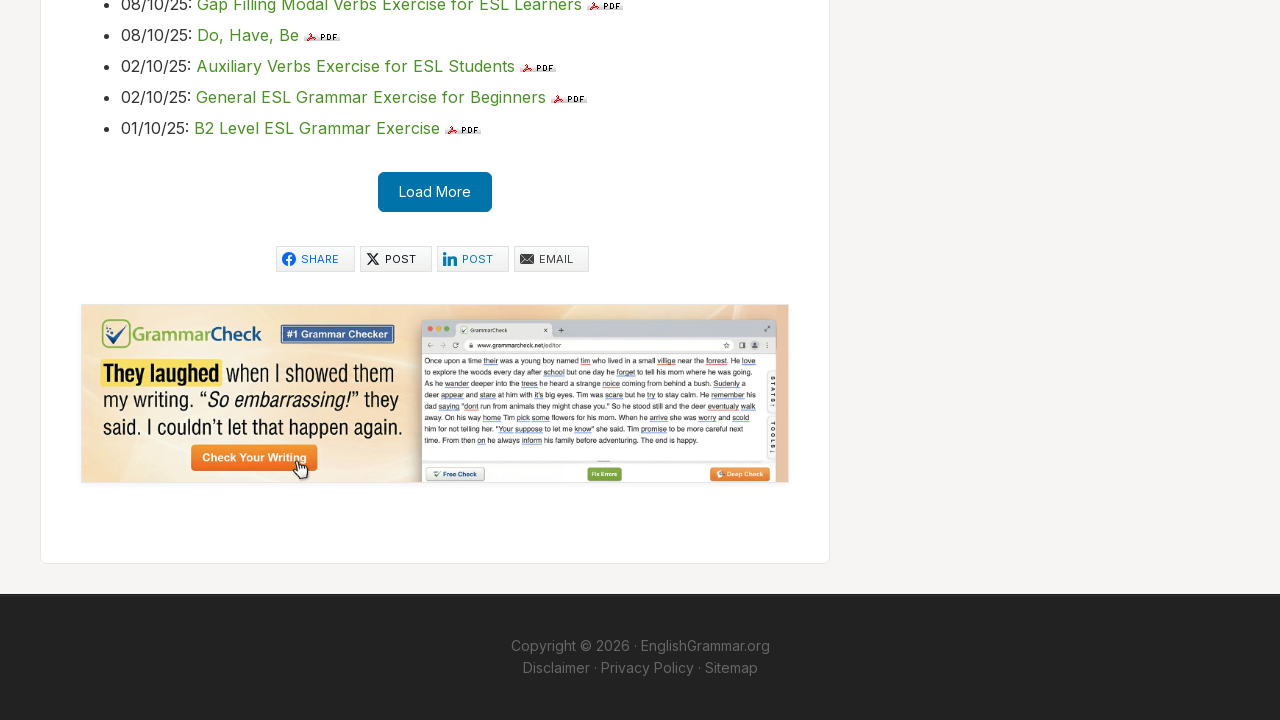

Verified that content container #pnlInfScroll_PostsList is present and loaded
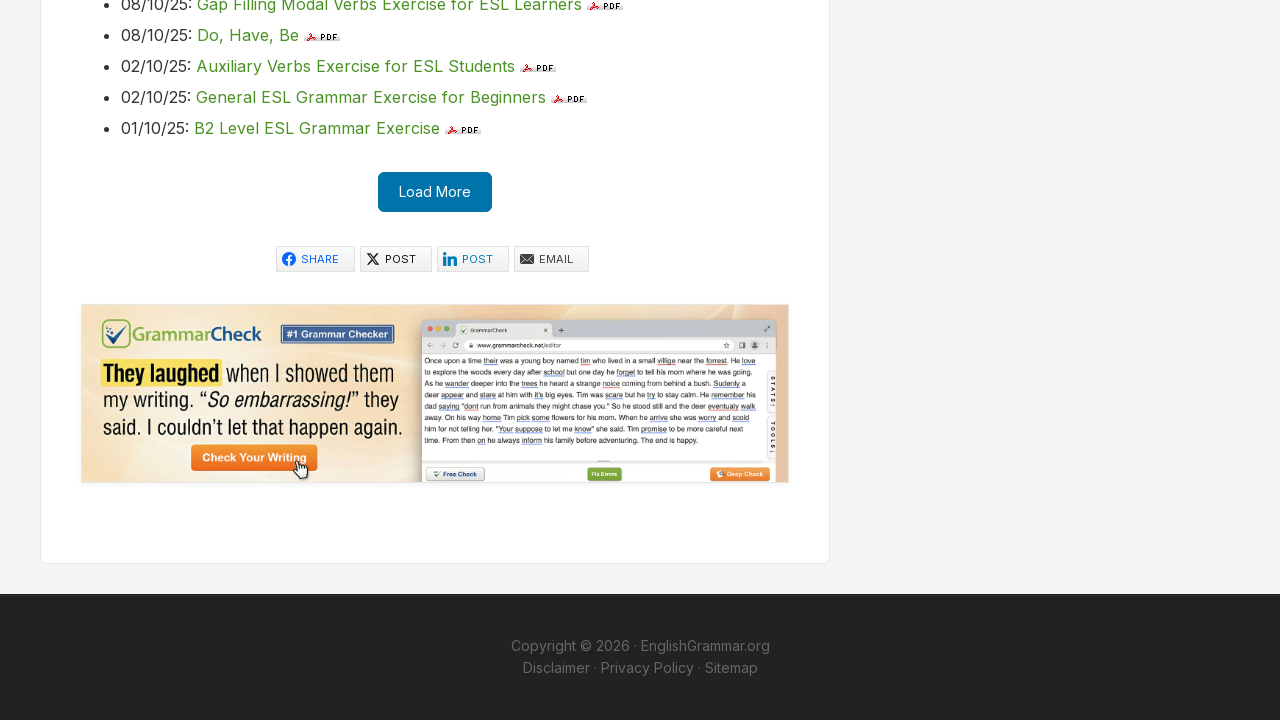

Verified that lesson items are present in the content container
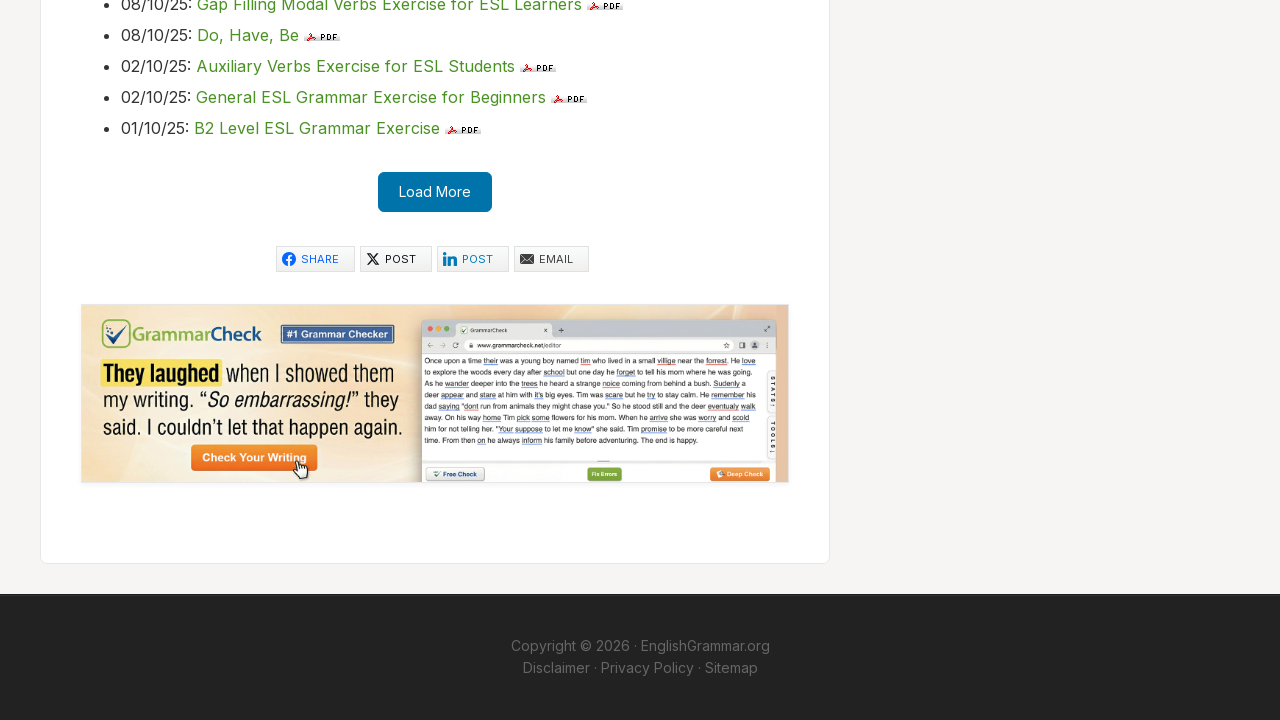

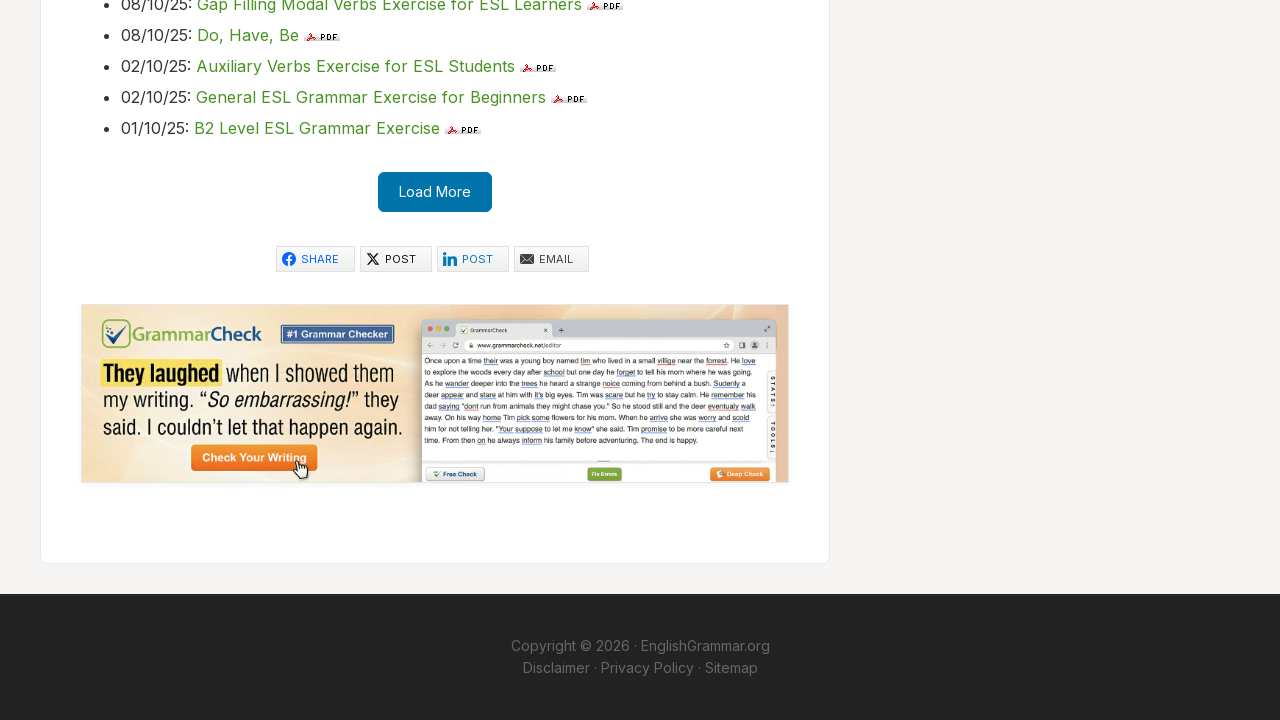